Tests iframe handling by switching to an iframe, executing JavaScript to call a function and highlight an element, then switching back to the main content and verifying iframes exist on the page.

Starting URL: https://www.w3schools.com/jsref/tryit.asp?filename=tryjsref_submit_get

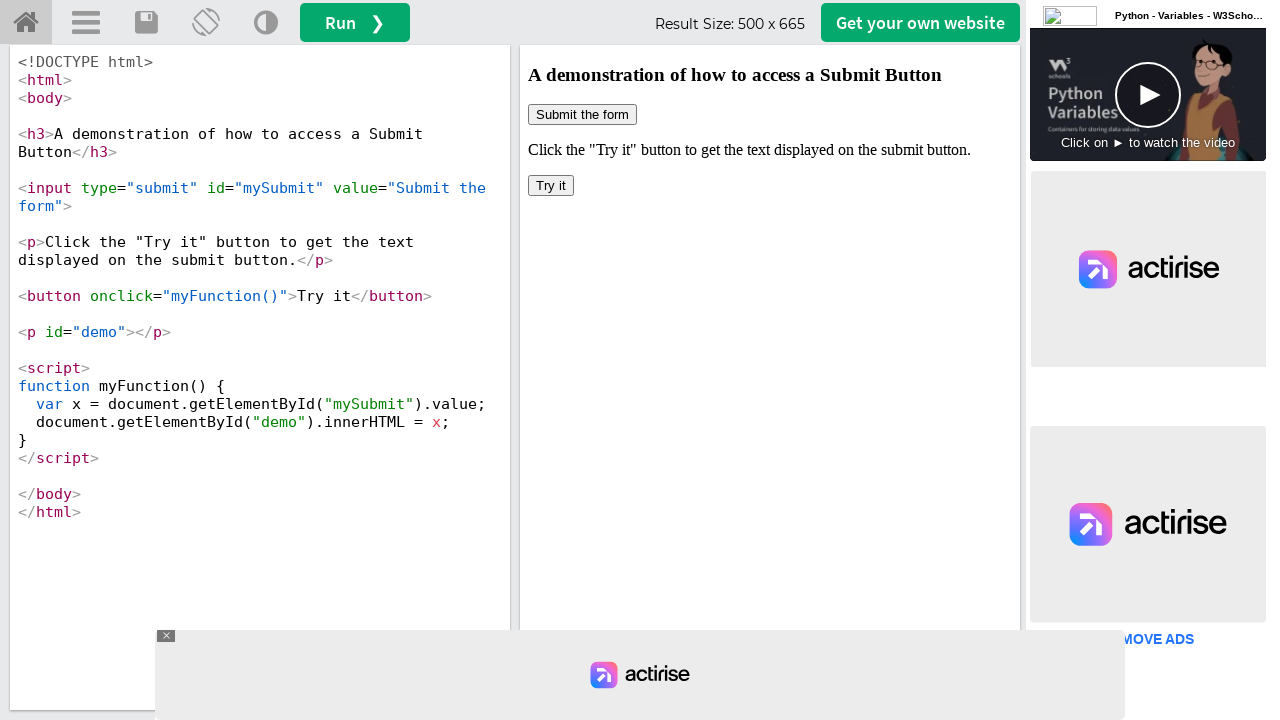

Located iframe with ID 'iframeResult'
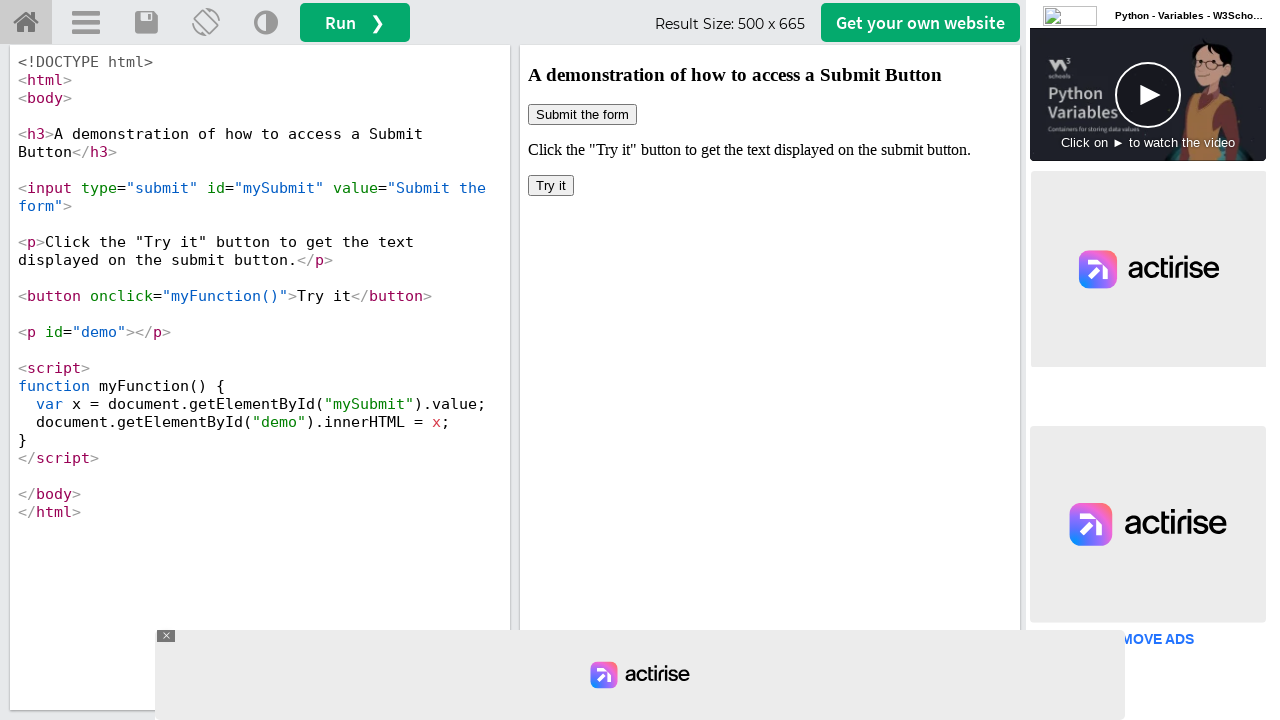

Executed myFunction() within iframe context
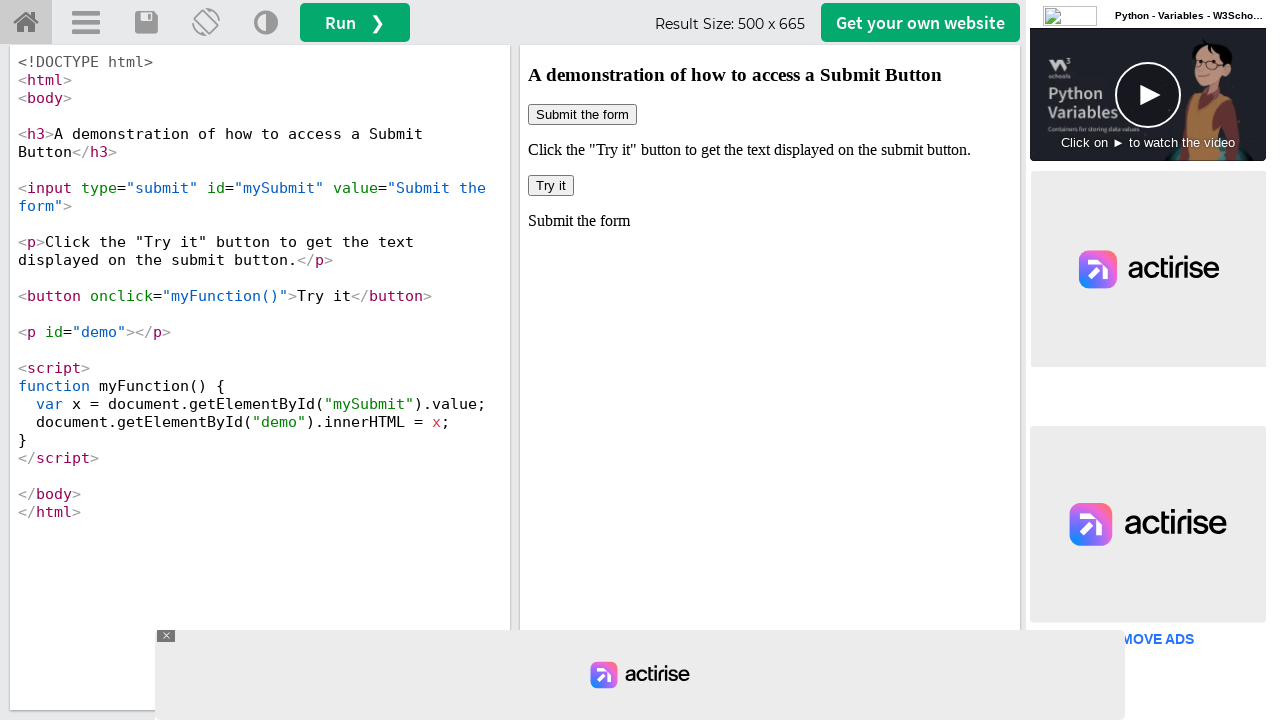

Applied red border styling to submit button within iframe
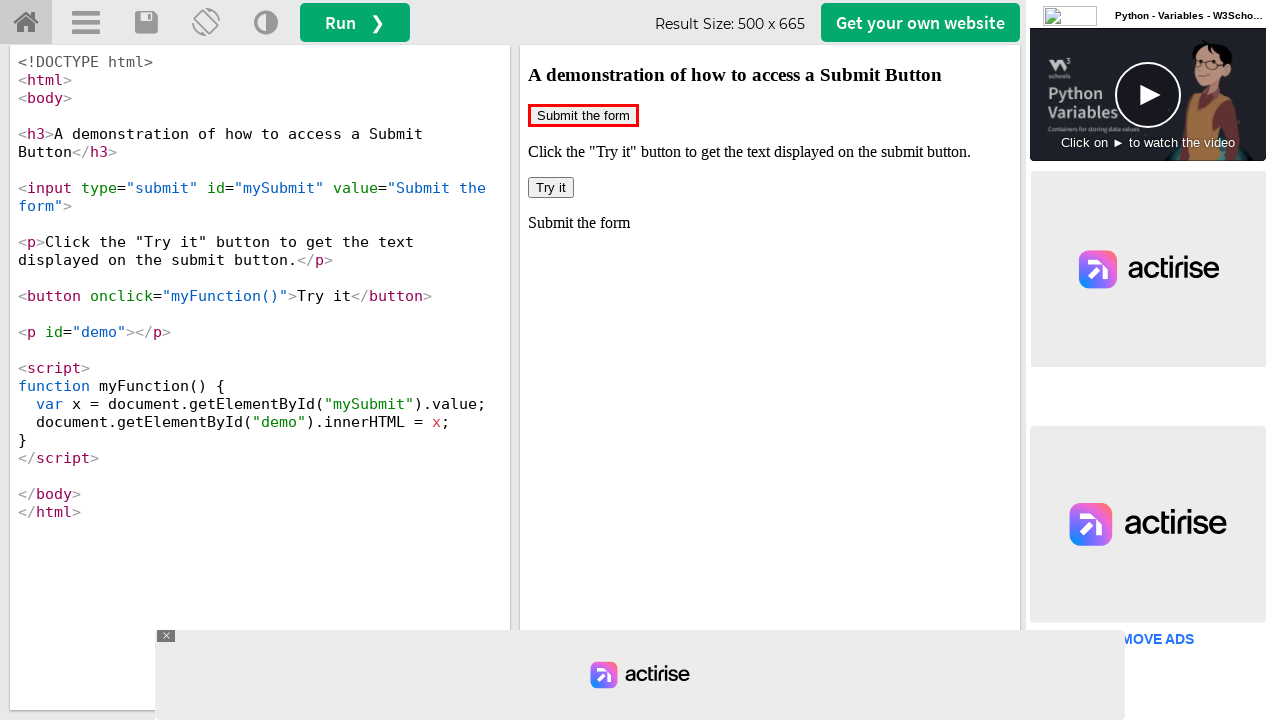

Waited for submit button to be visible within iframe
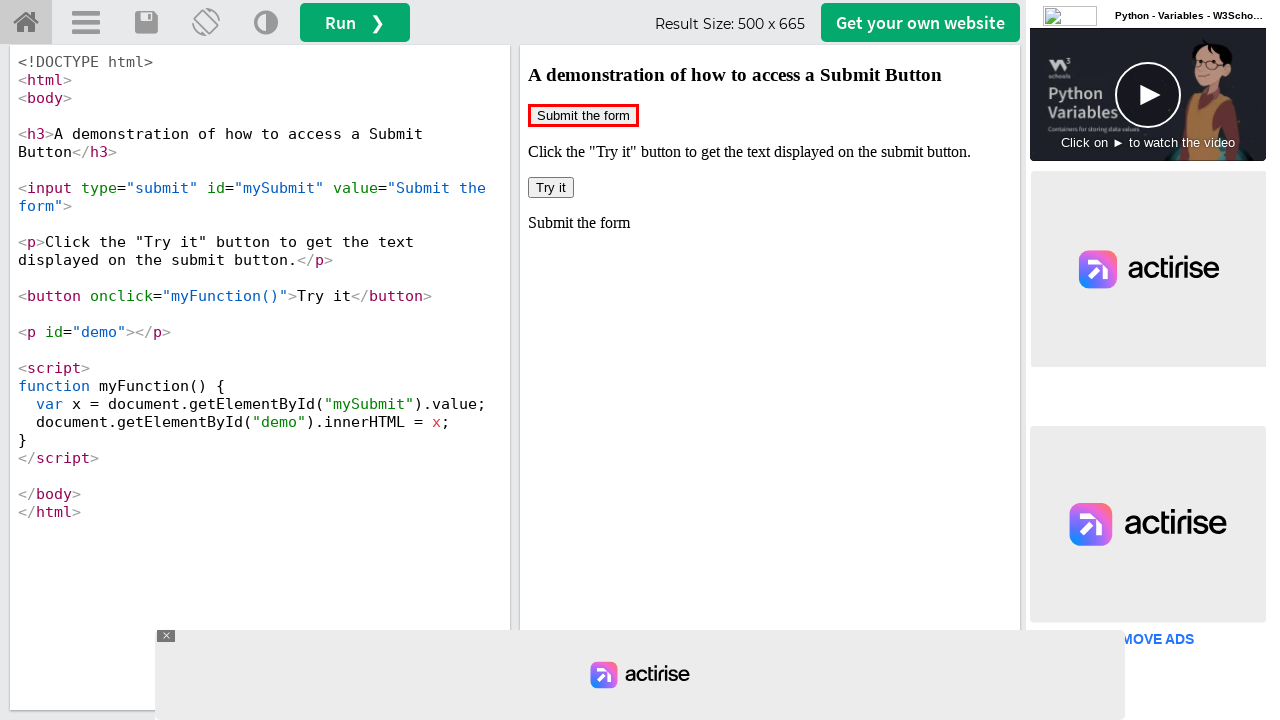

Located all iframe elements on main page
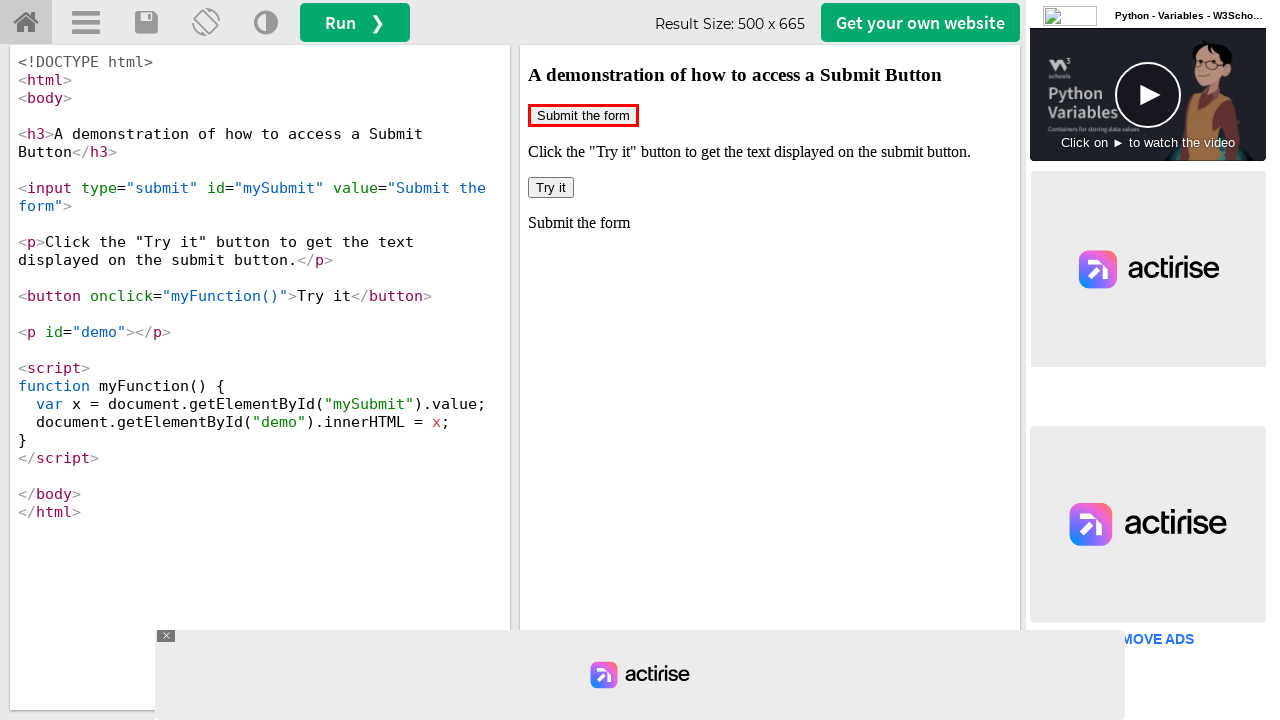

Verified first iframe is attached to the page
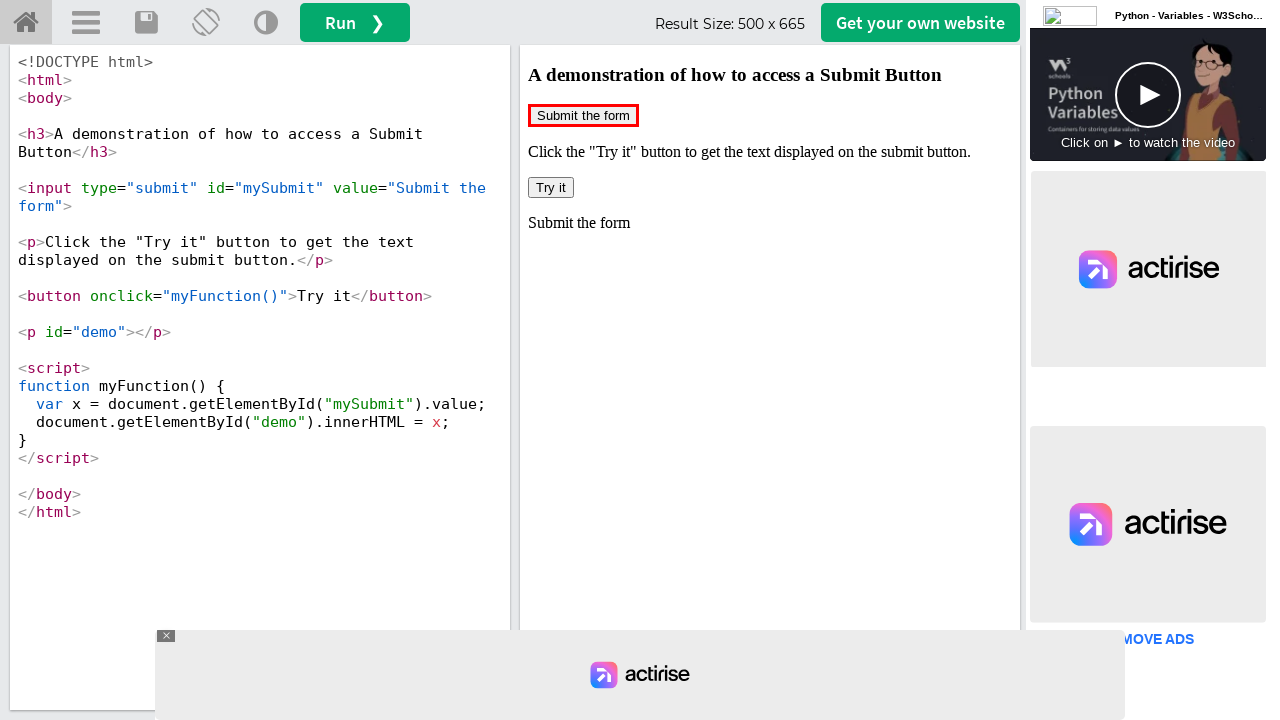

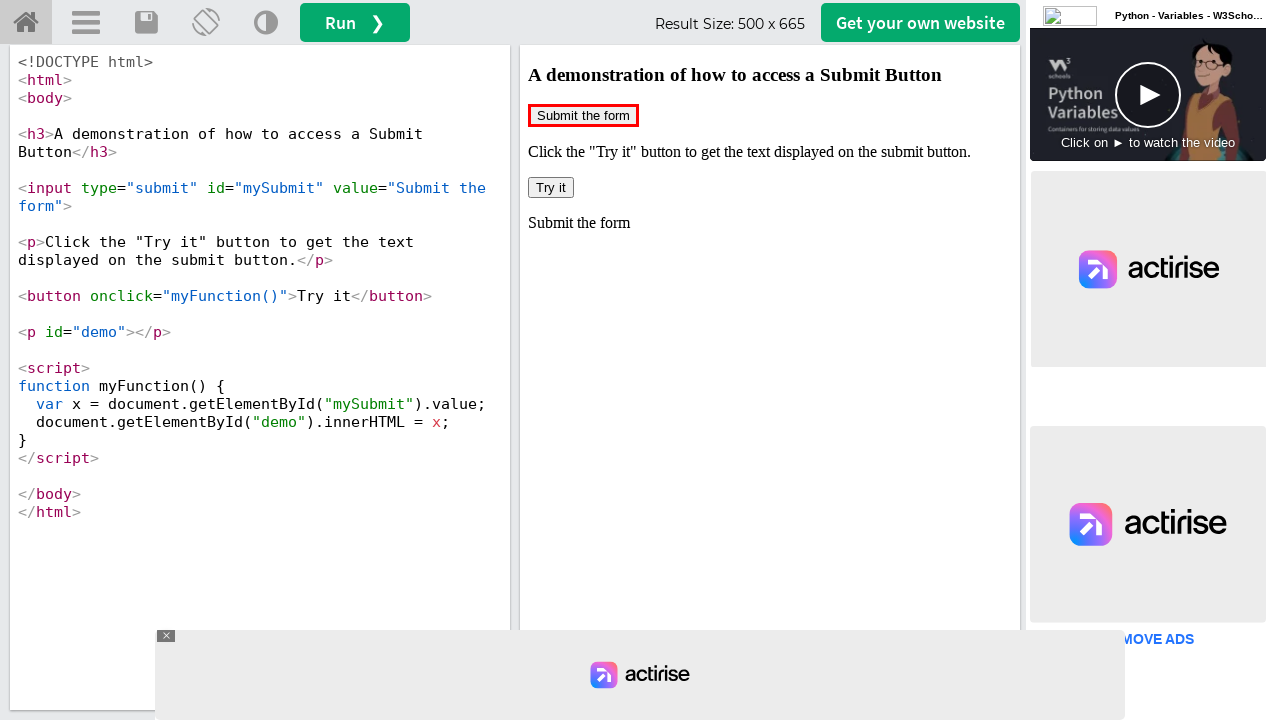